Tests checkbox interaction by clicking three different checkboxes on a form using different selector strategies

Starting URL: https://formy-project.herokuapp.com/checkbox

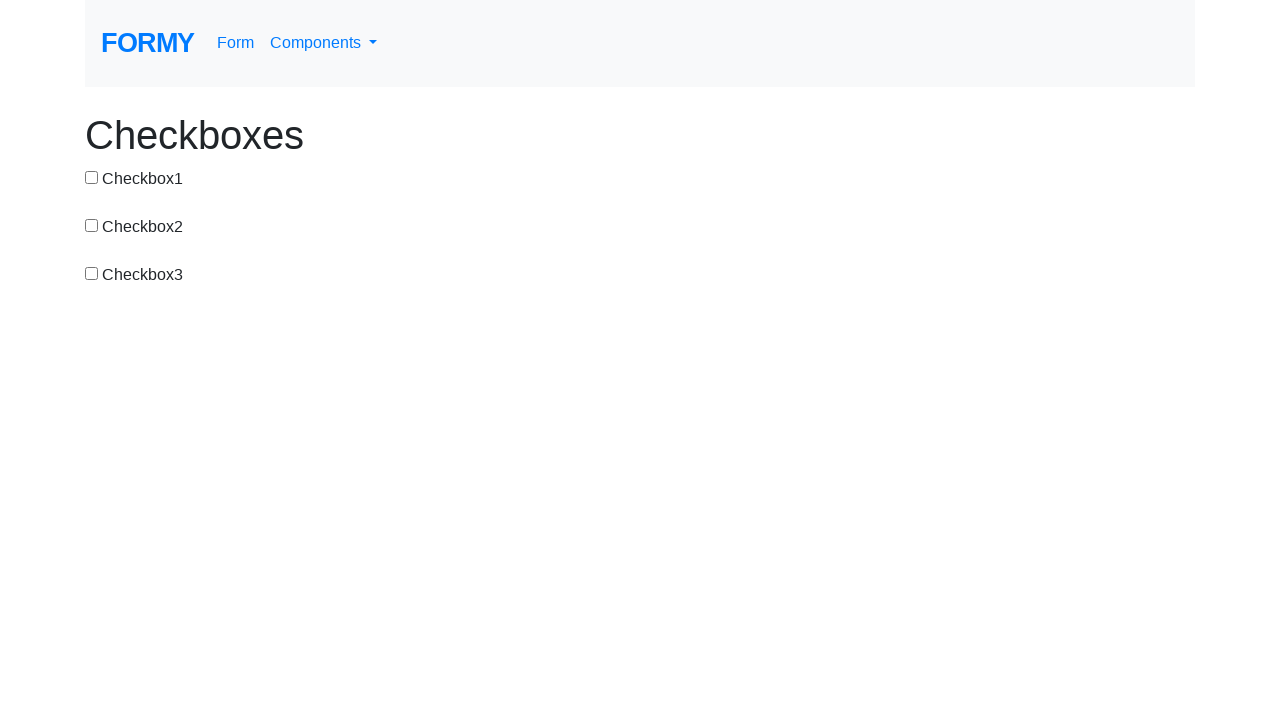

Clicked first checkbox using ID selector at (92, 177) on #checkbox-1
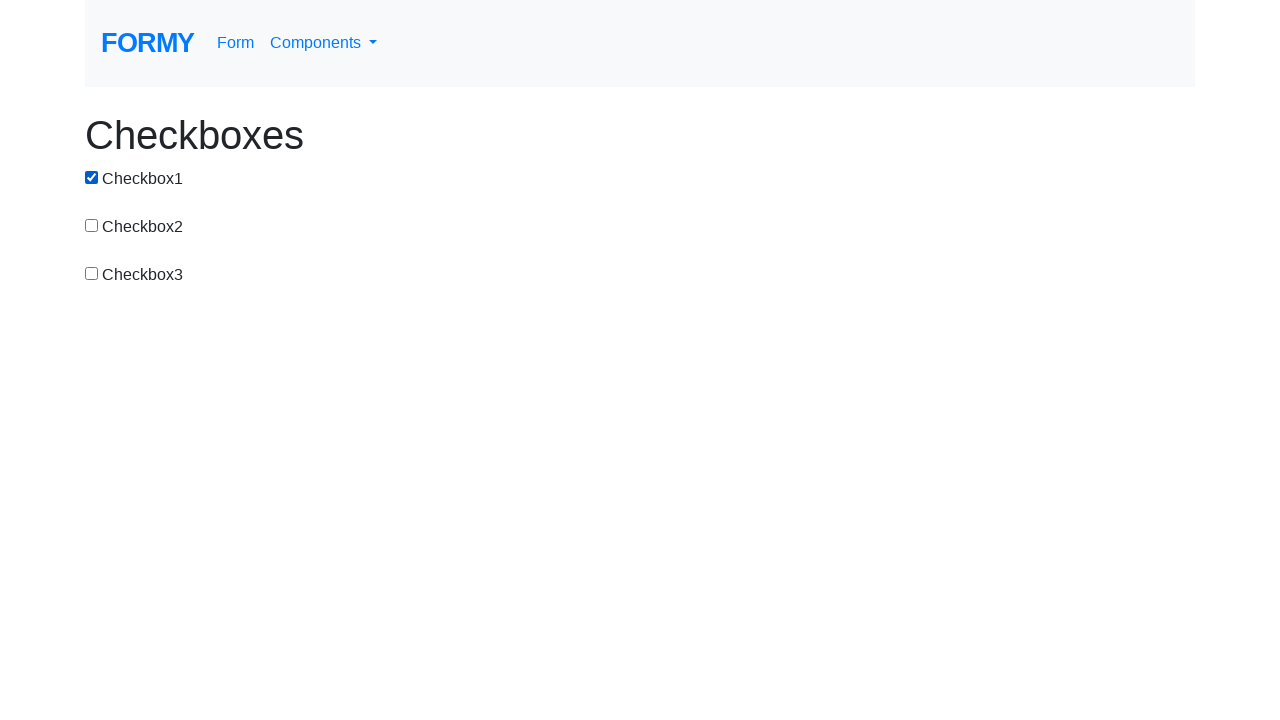

Clicked second checkbox using CSS value selector at (92, 225) on input[value="checkbox-2"]
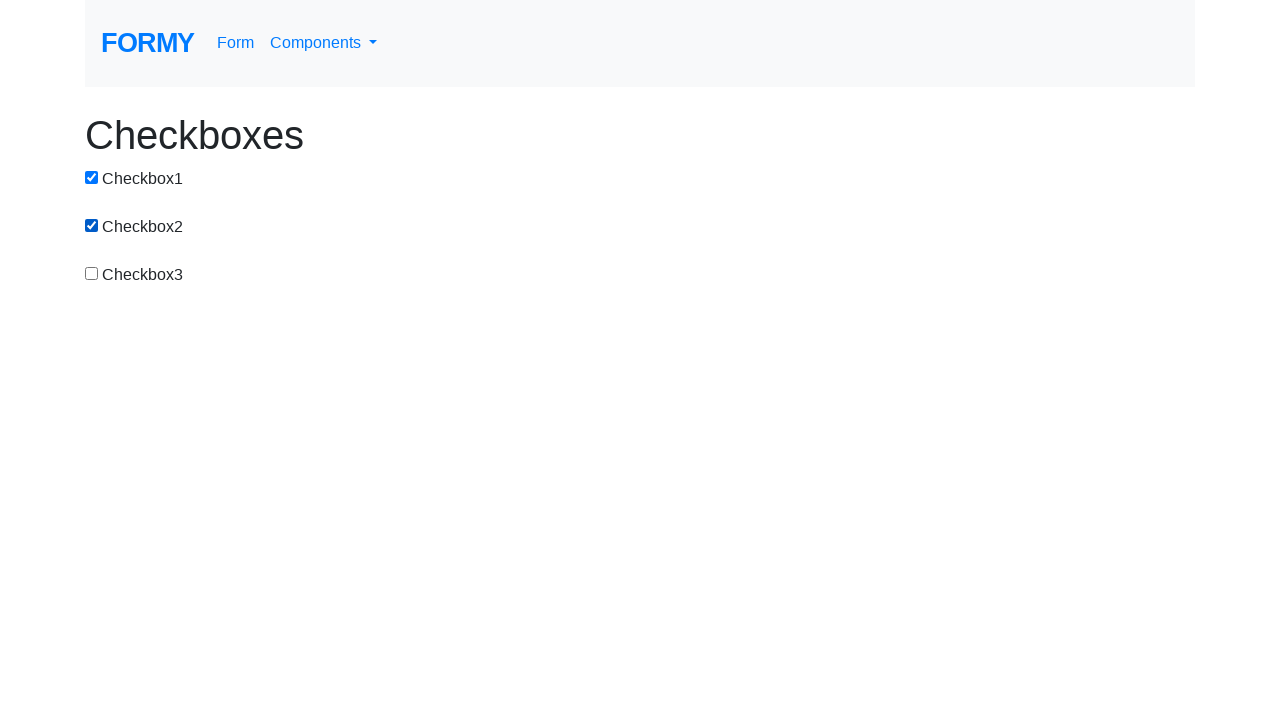

Clicked third checkbox using ID selector at (92, 273) on #checkbox-3
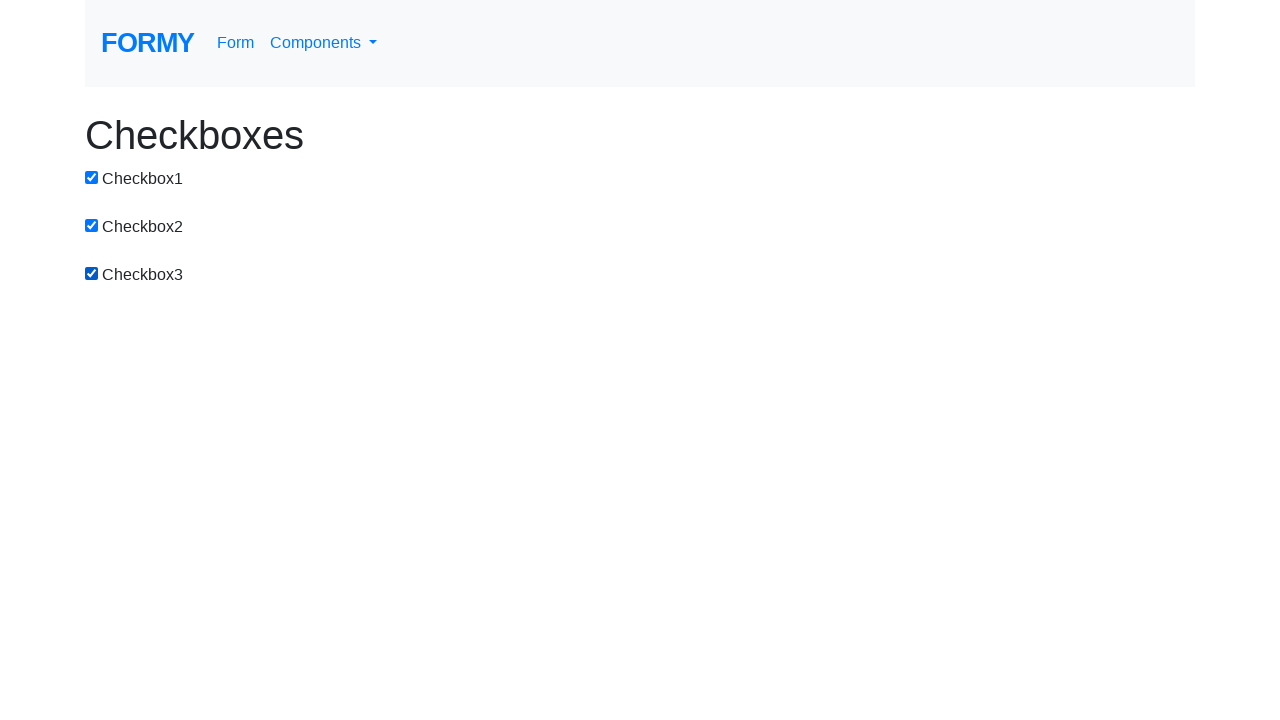

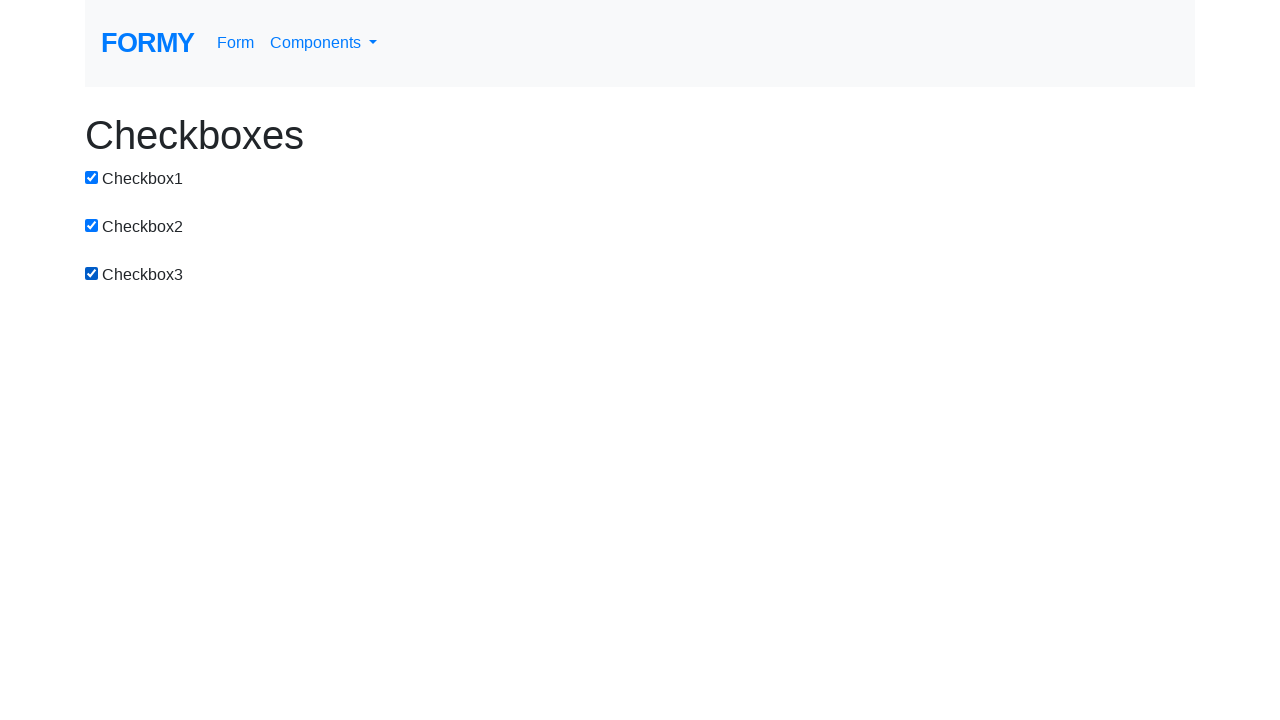